Tests Disappearing Elements page by clicking on About link and verifying it disappears

Starting URL: http://the-internet.herokuapp.com/

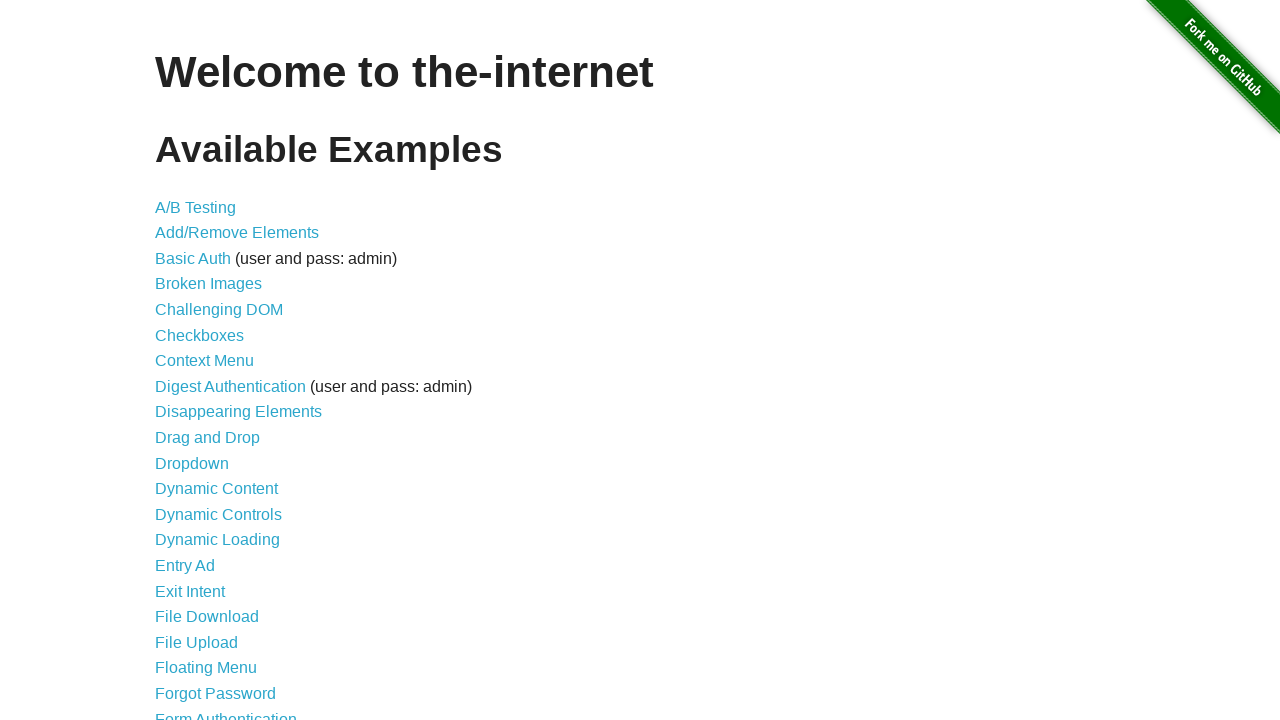

Clicked on Disappearing Elements link at (238, 412) on text=Disappearing Elements
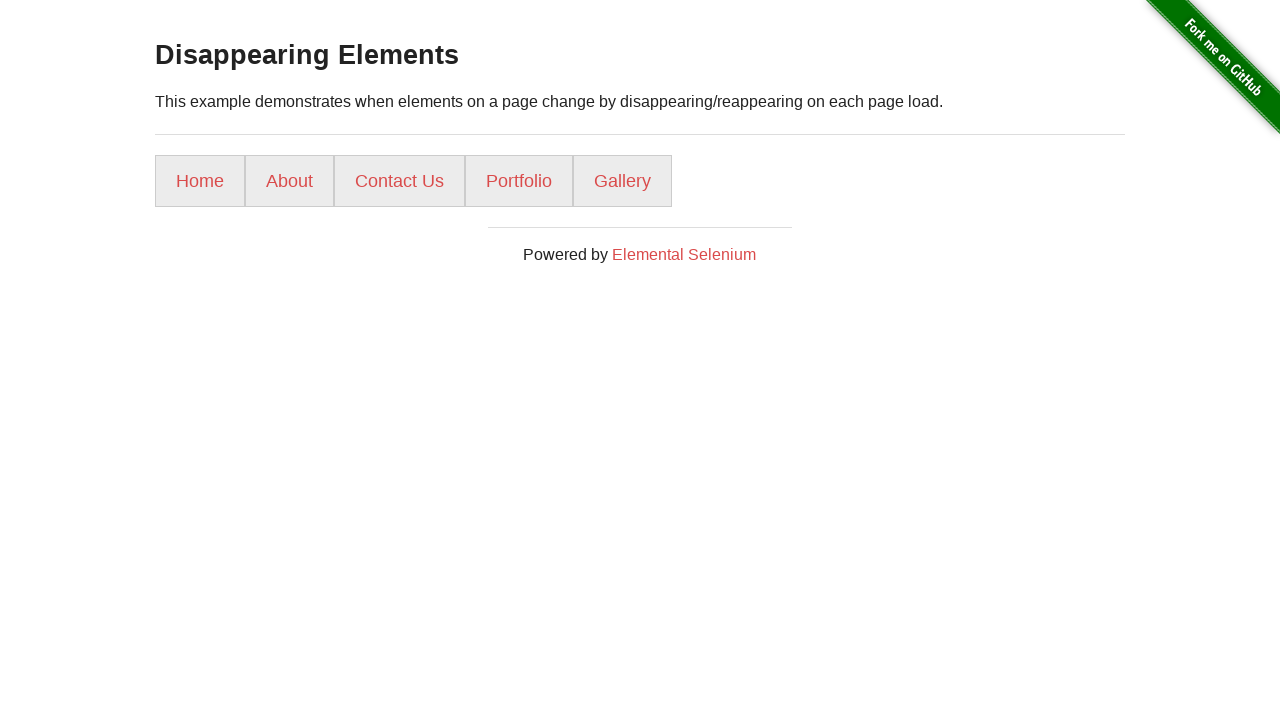

Navigated to disappearing_elements page
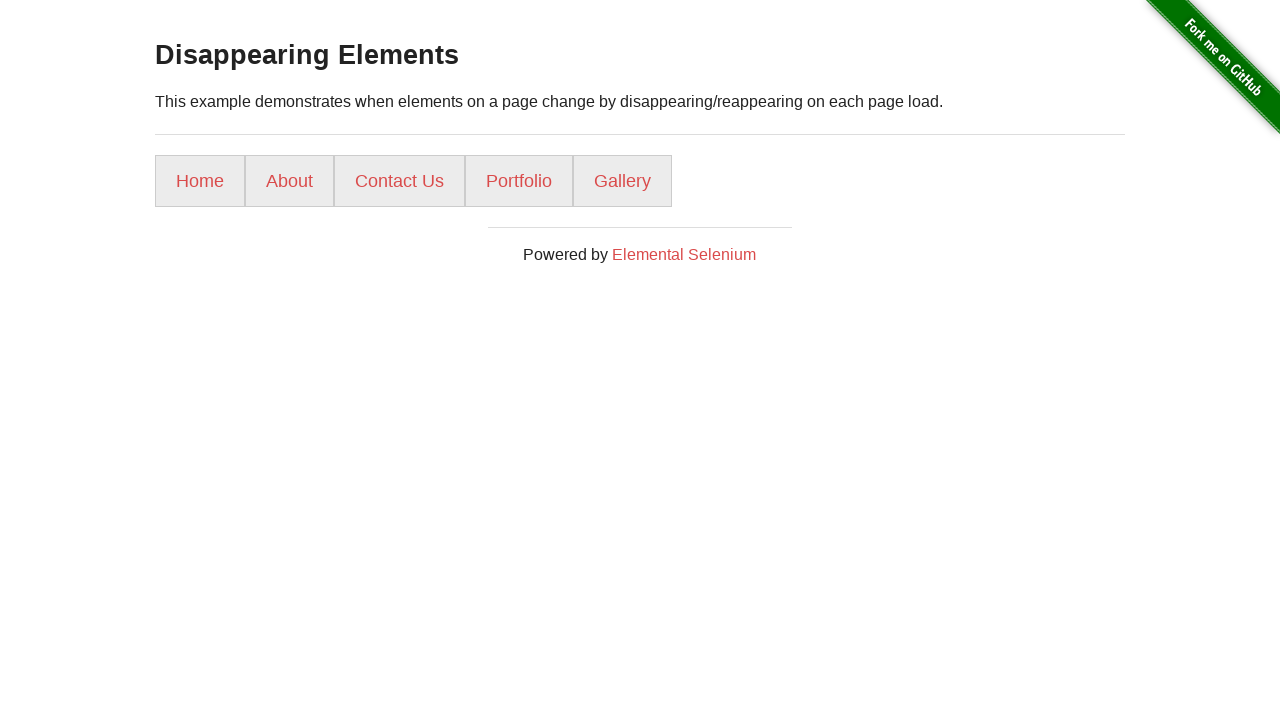

About link is present on the page
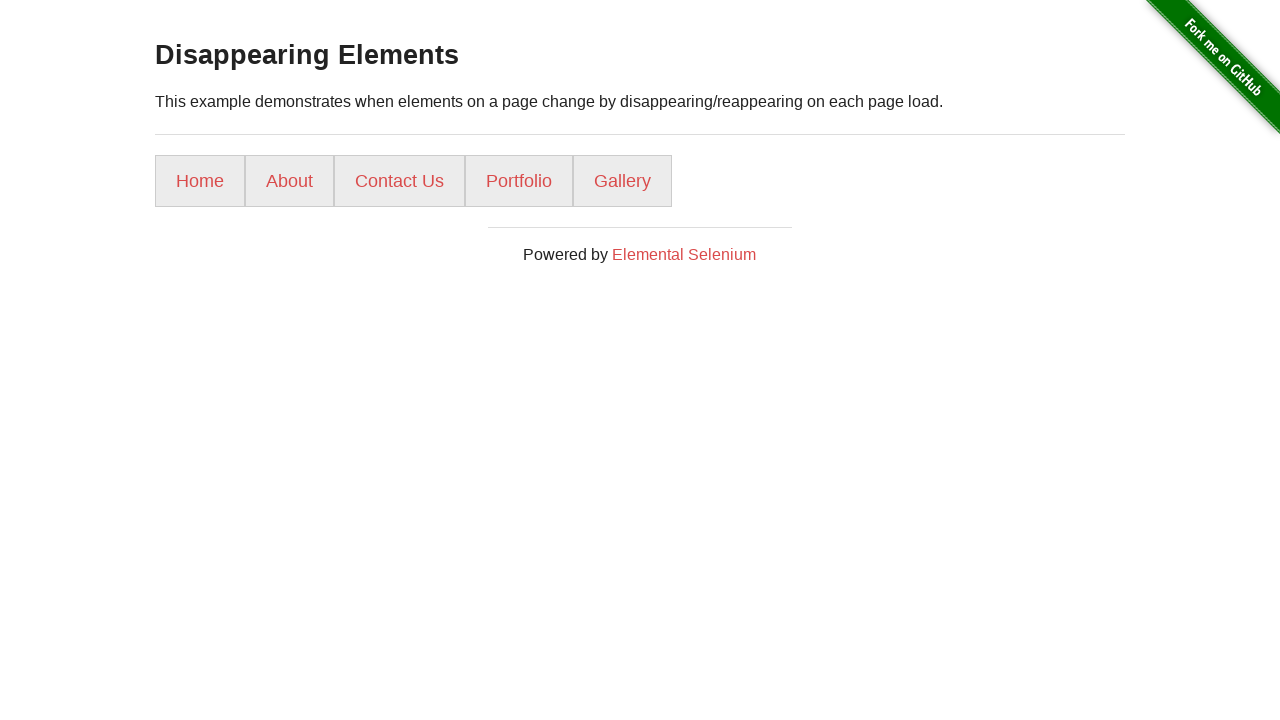

Clicked on About link at (290, 181) on text=About
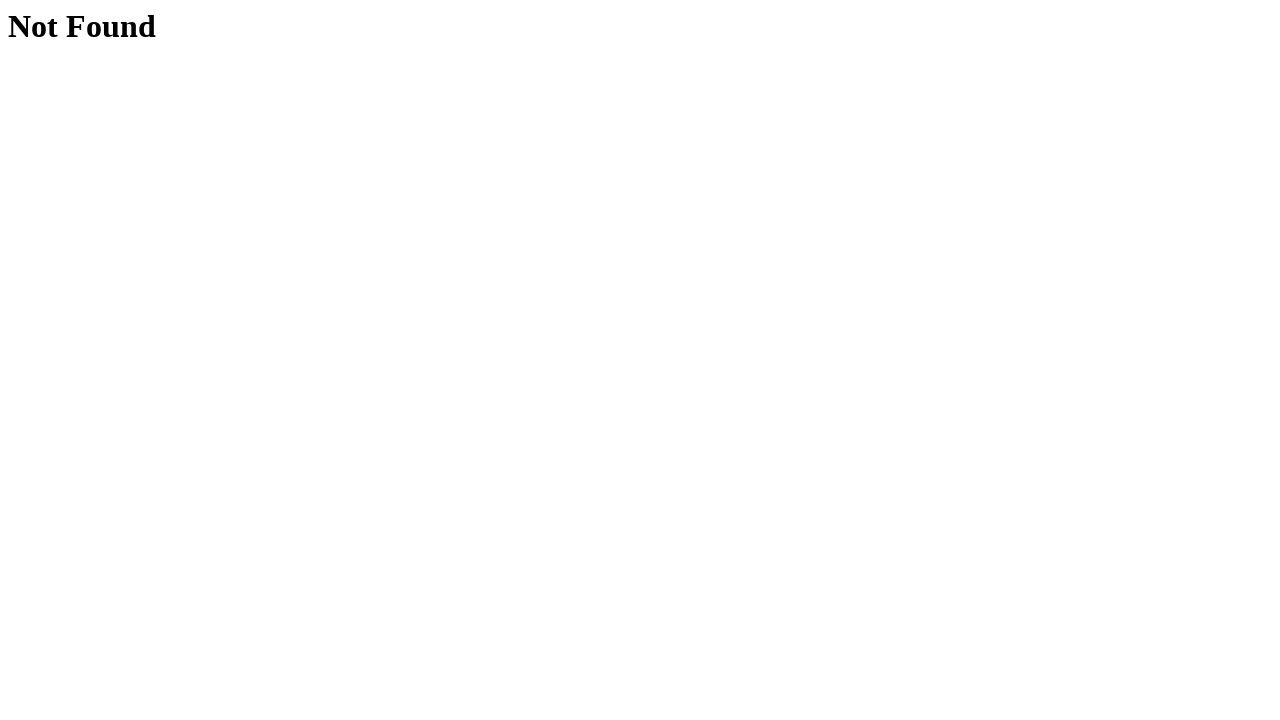

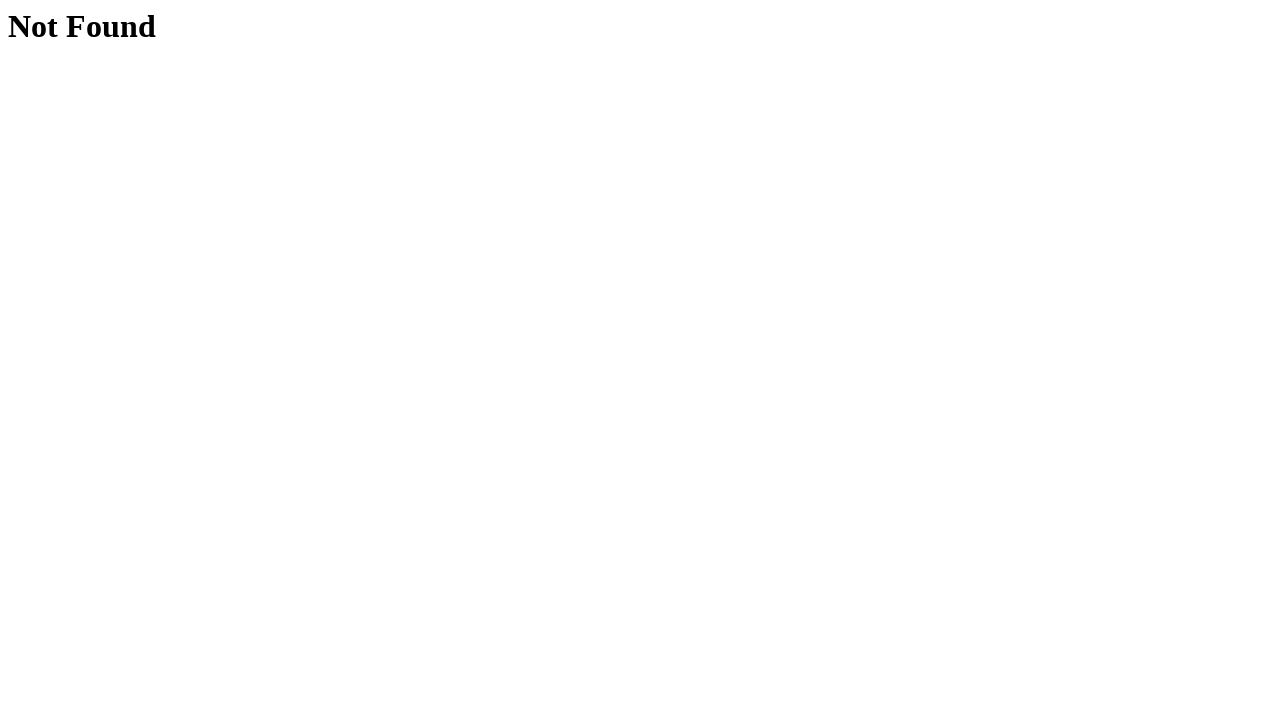